Tests the search functionality on the Relouis cosmetics website by clicking the search button, entering a search term, and verifying the search results page title

Starting URL: https://relouis.by/

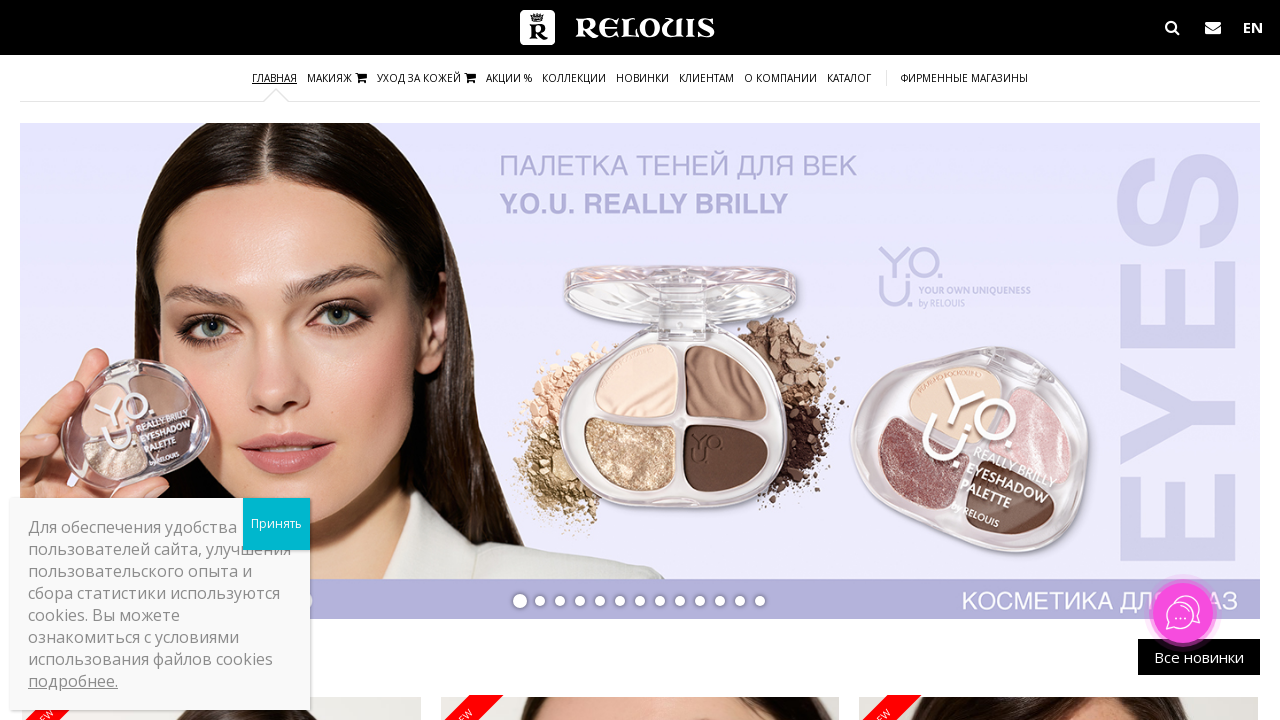

Clicked search button to open search field at (1172, 27) on xpath=//*[@id="search-form"]/label/i
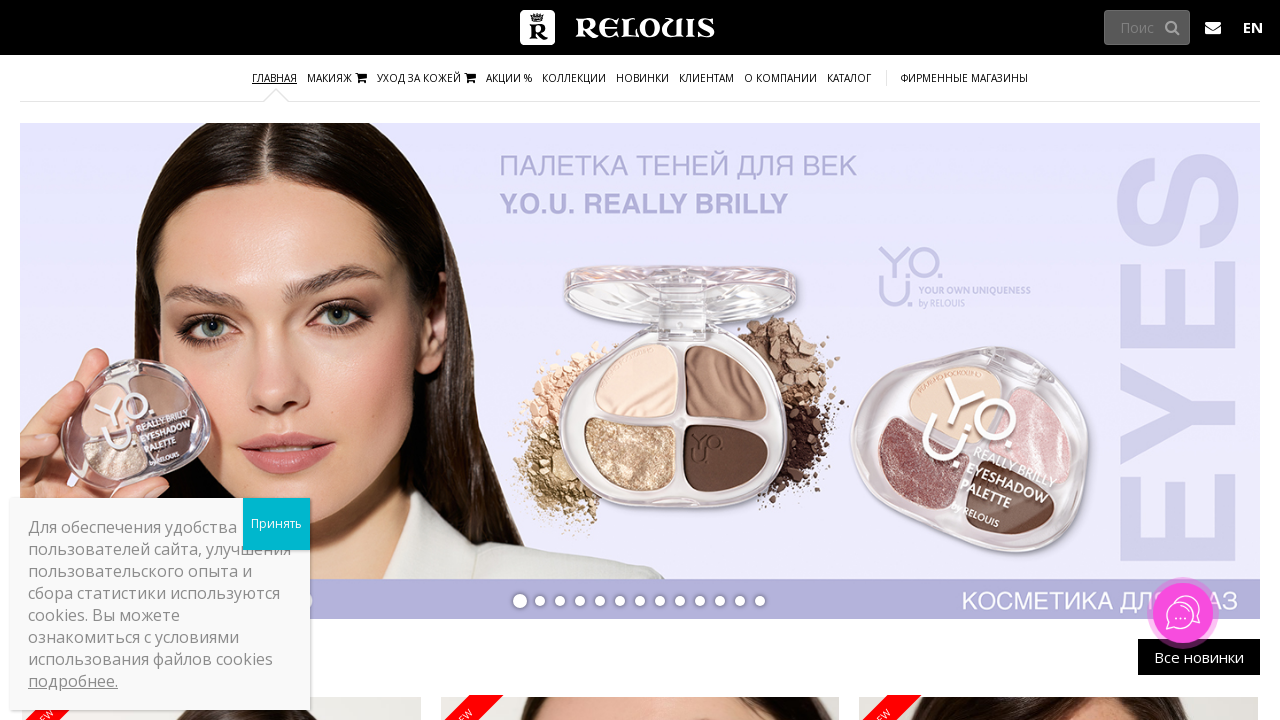

Filled search field with 'помада' (lipstick) on #search
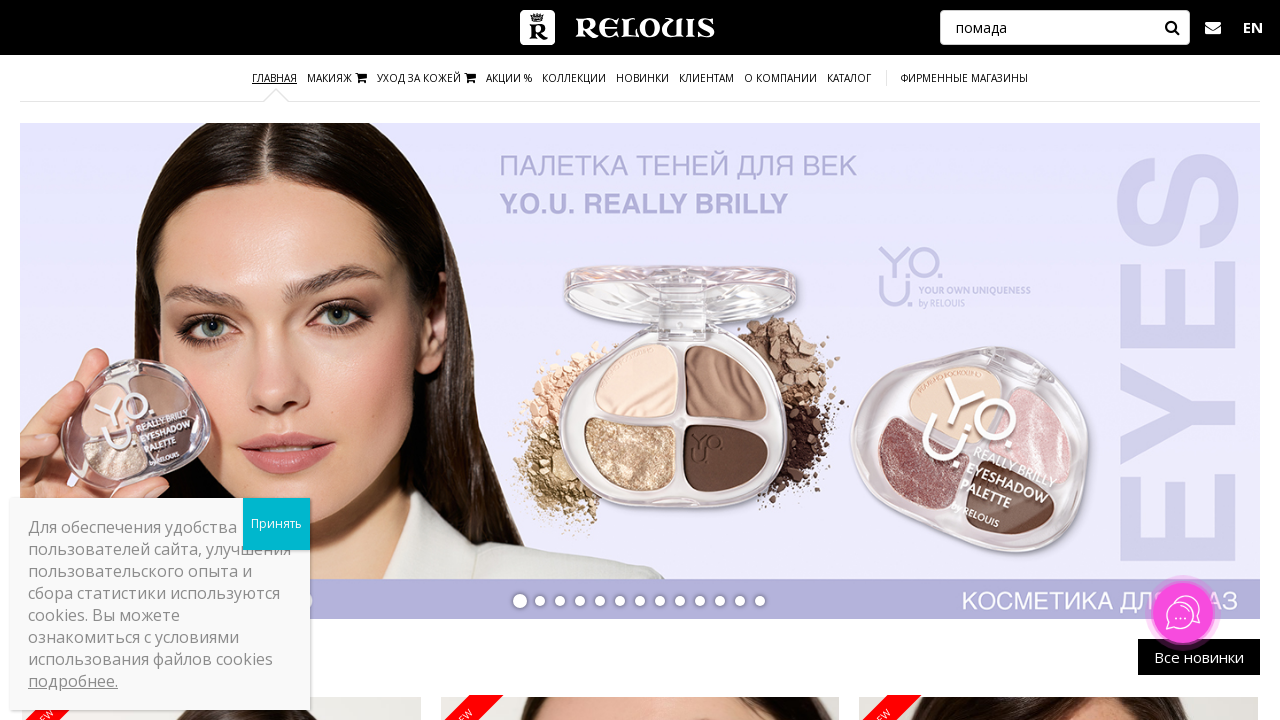

Pressed Enter to submit search query on #search
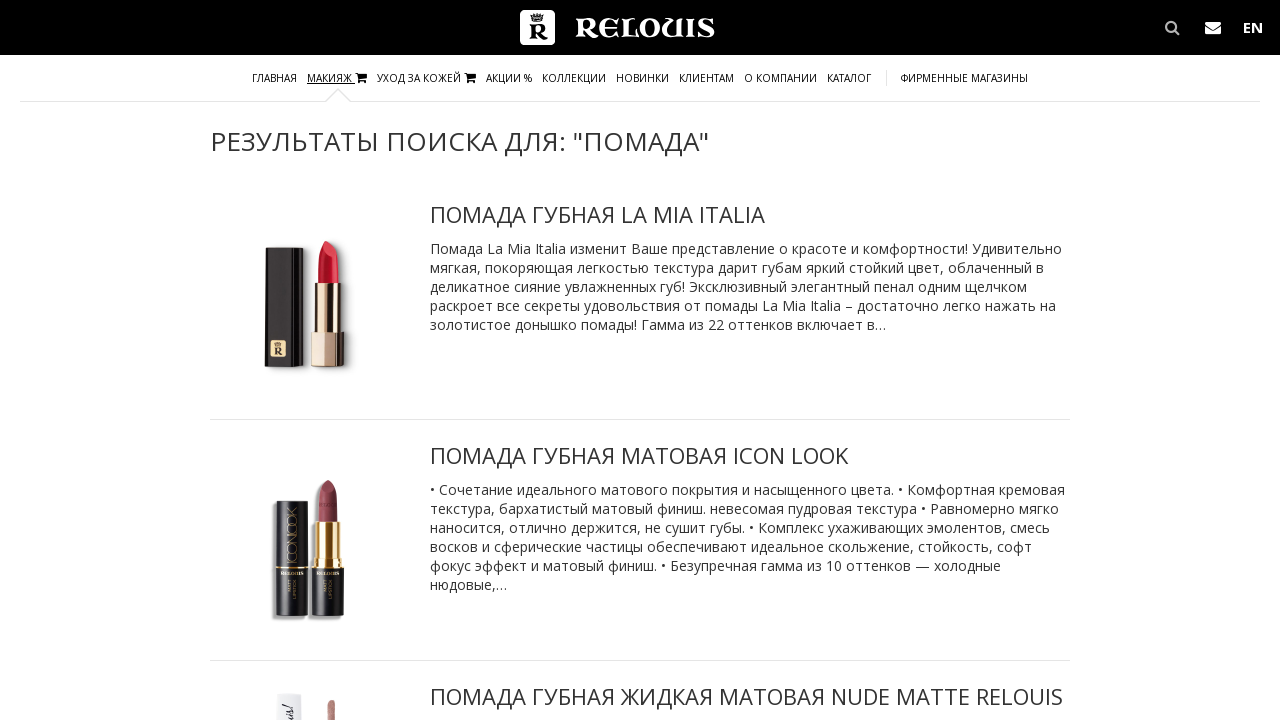

Waited for search results page to load (networkidle)
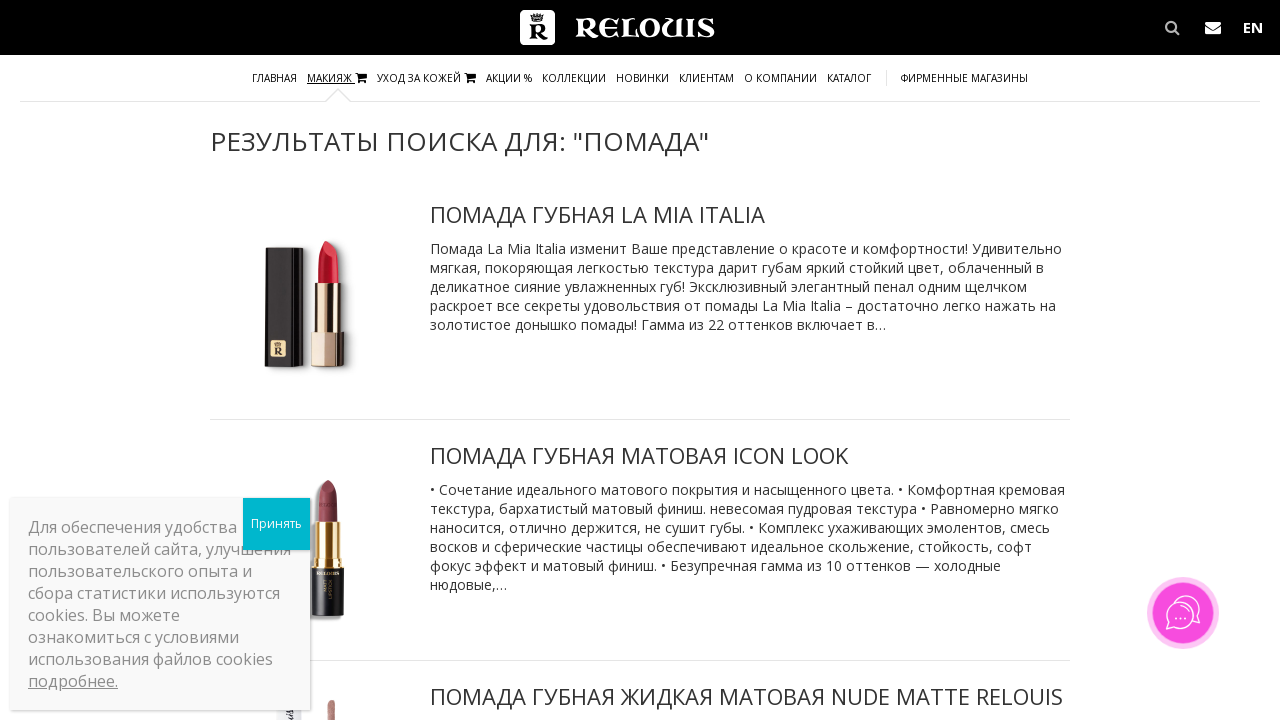

Verified page title matches expected search results: 'Вы искали помада - Relouis - декоративная косметика'
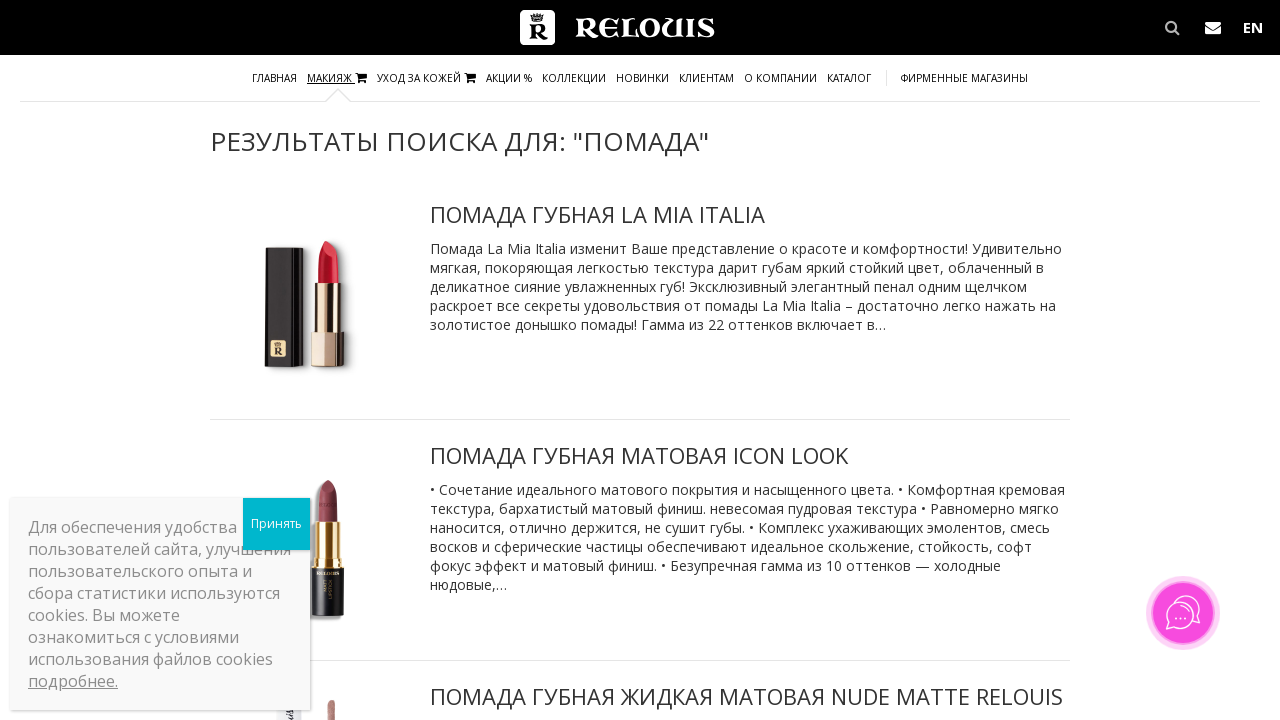

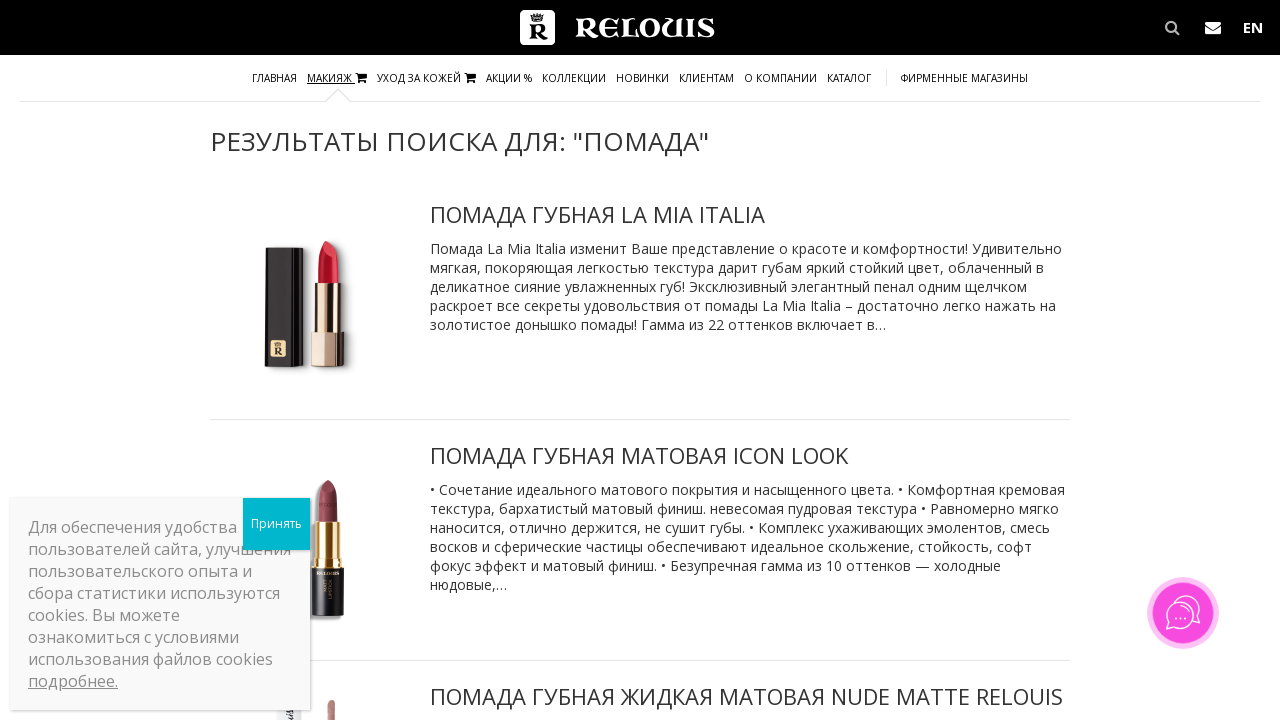